Tests static dropdown functionality by iterating through and selecting all available currency options in the dropdown menu

Starting URL: https://rahulshettyacademy.com/dropdownsPractise/

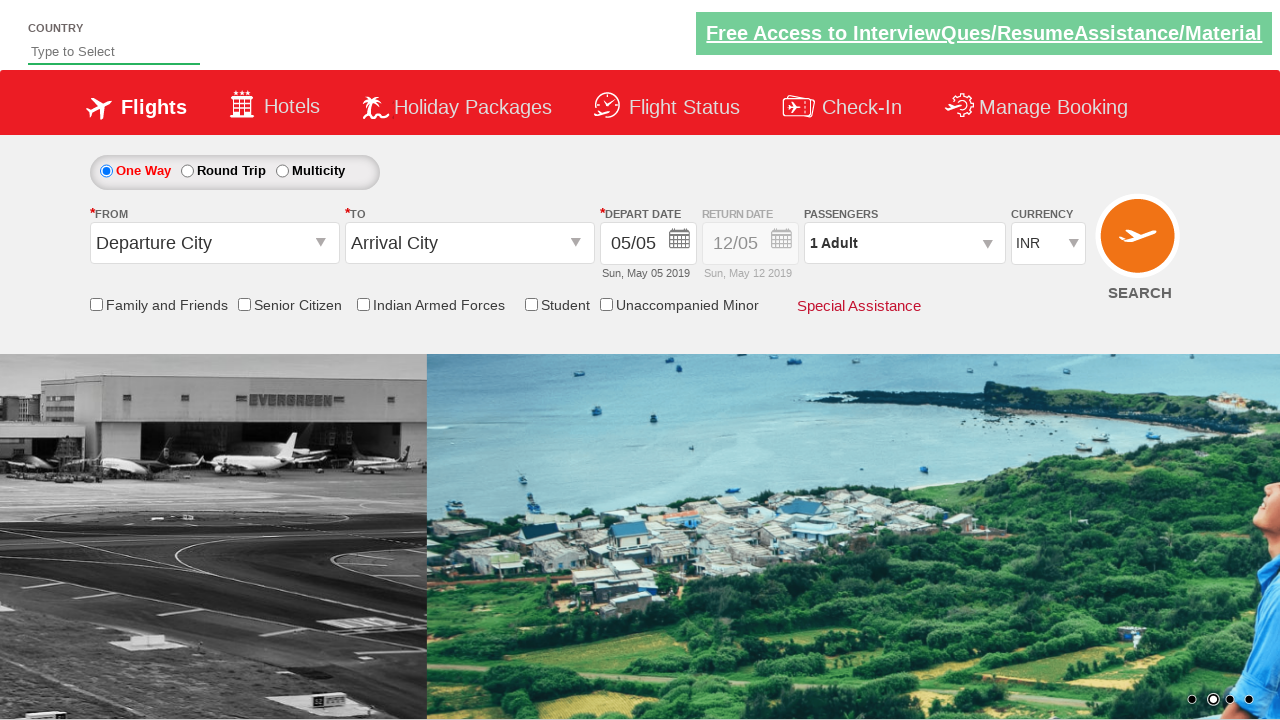

Located the currency dropdown element
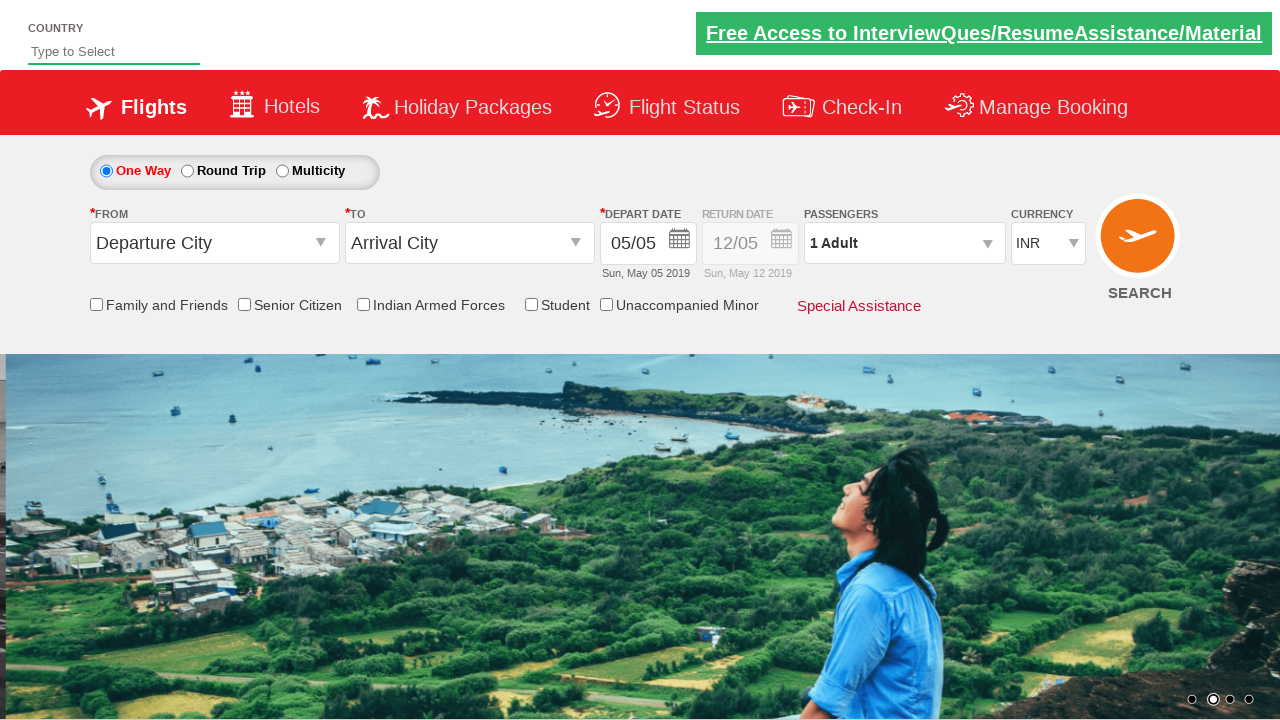

Retrieved all currency options from the dropdown
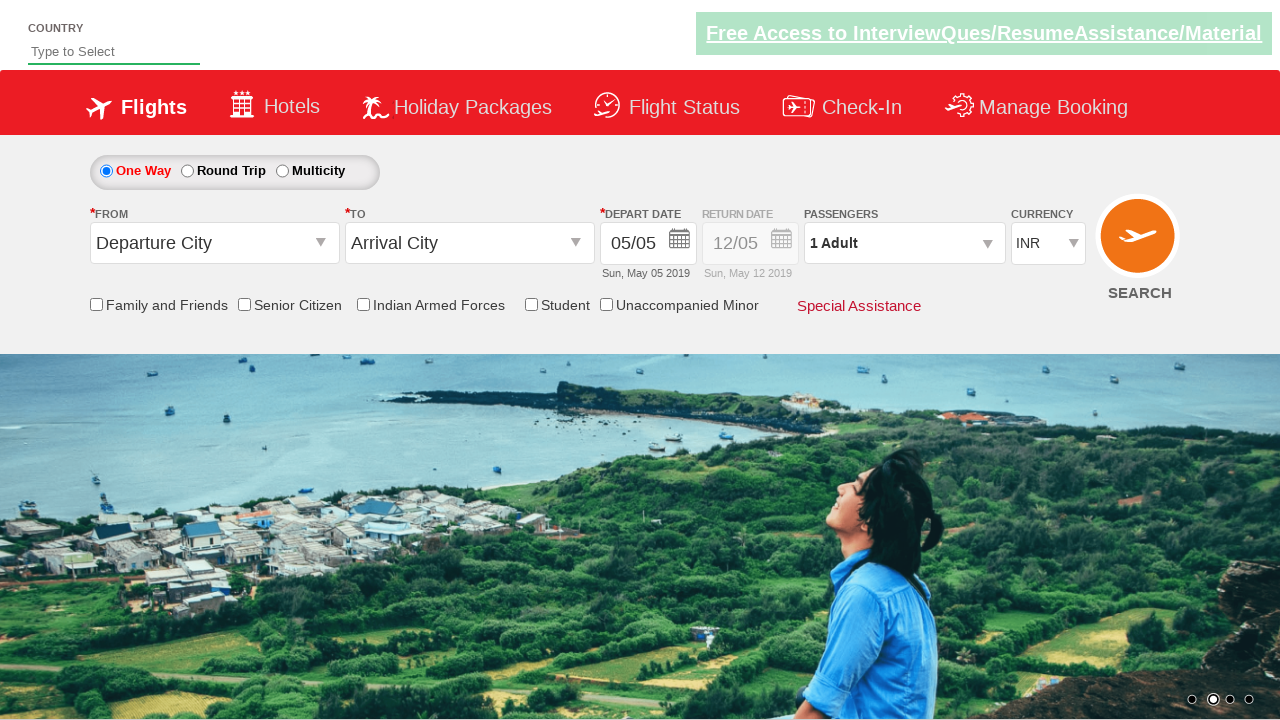

Selected currency option at index 0 on #ctl00_mainContent_DropDownListCurrency
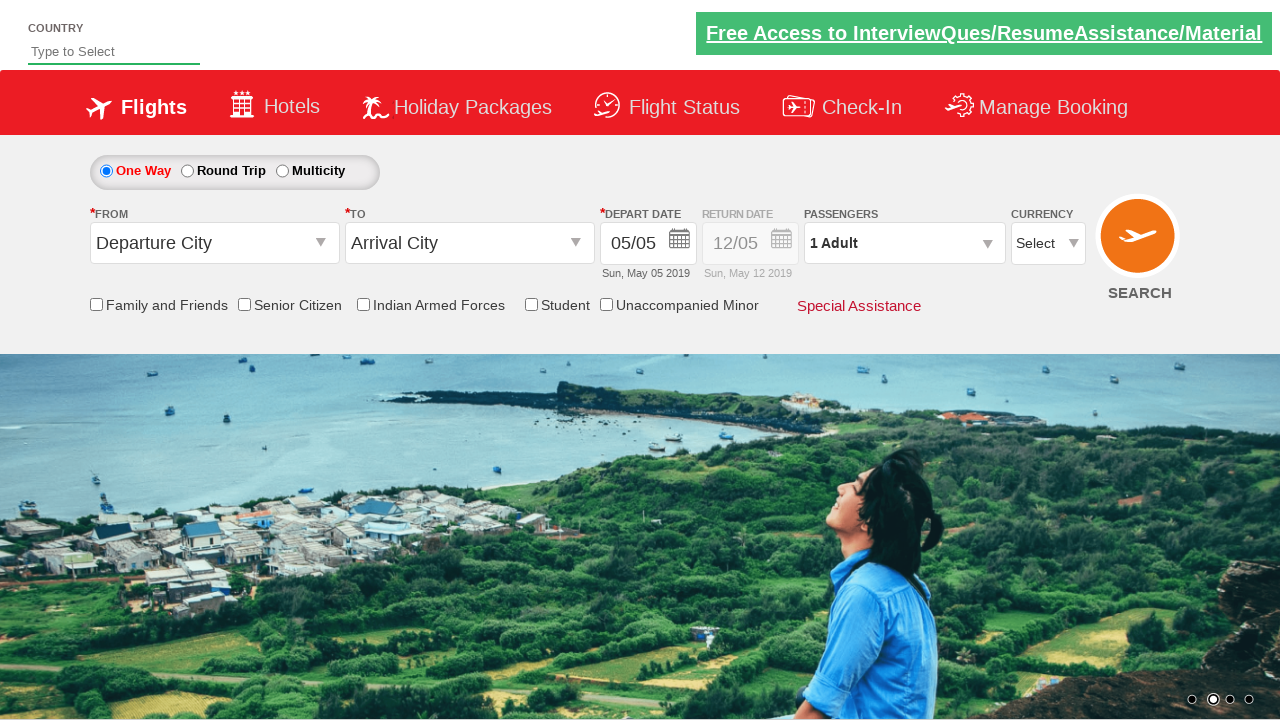

Waited 1 second before selecting next currency option
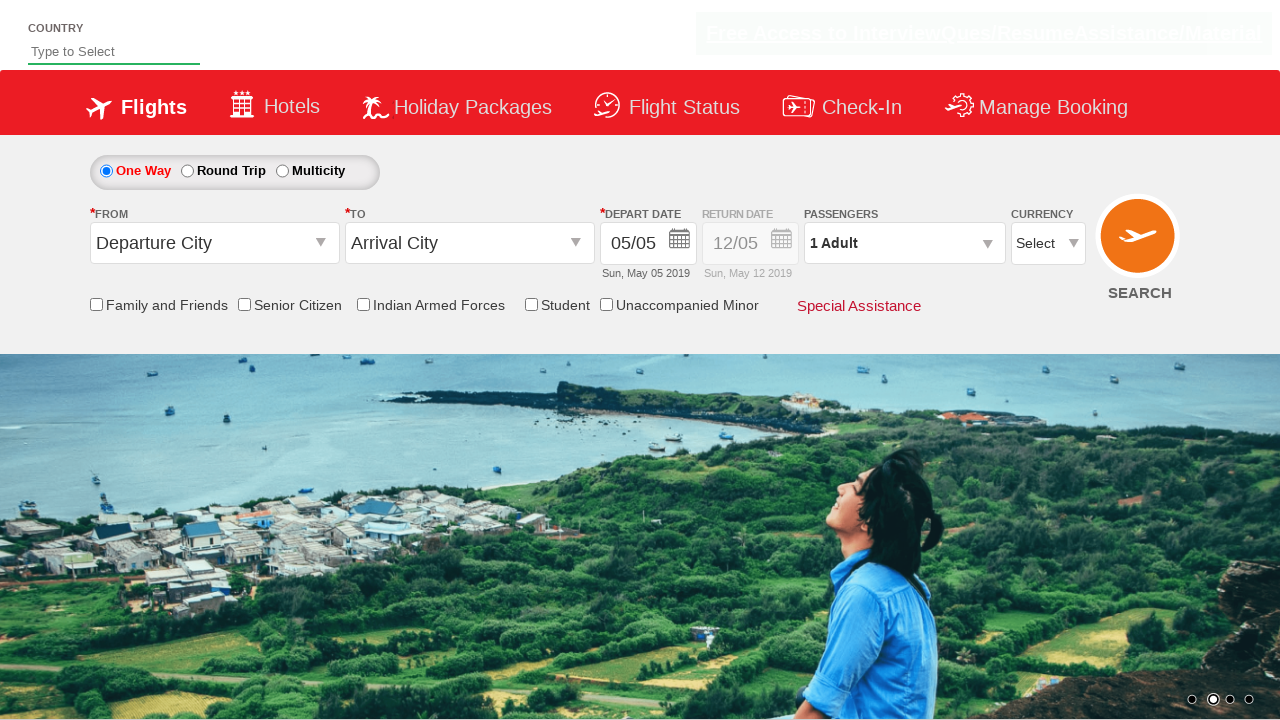

Selected currency option at index 1 on #ctl00_mainContent_DropDownListCurrency
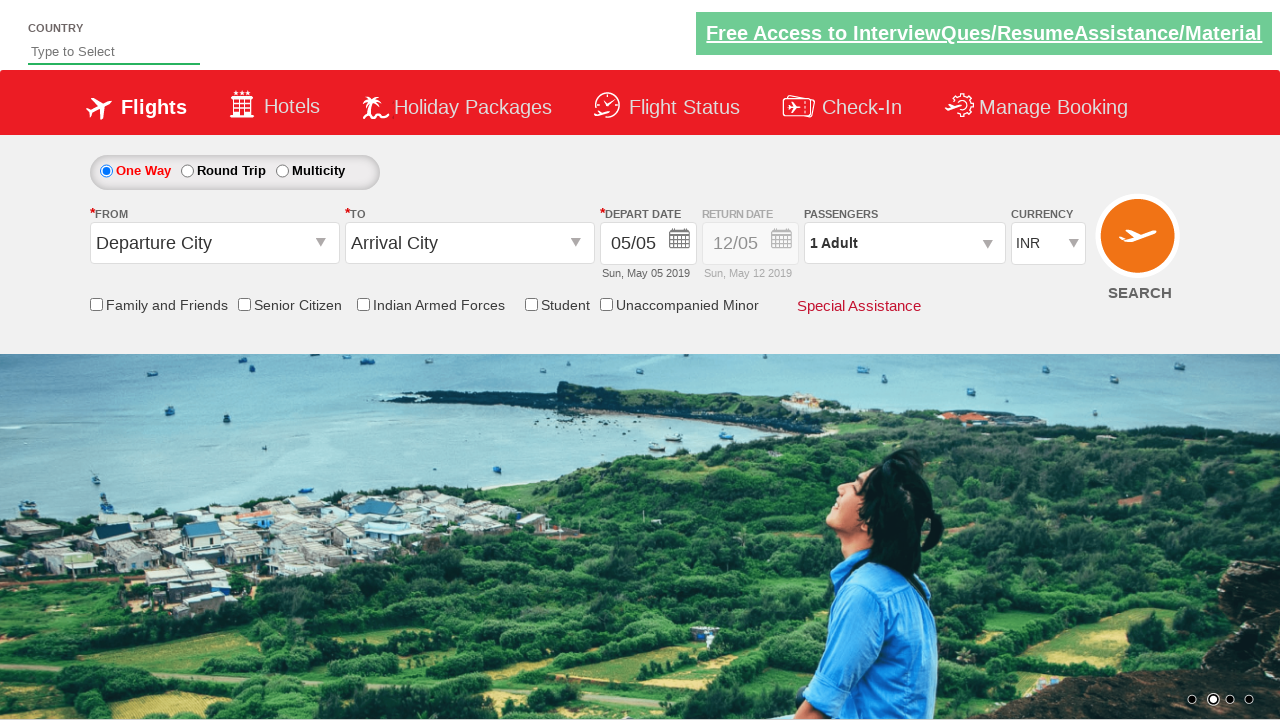

Waited 1 second before selecting next currency option
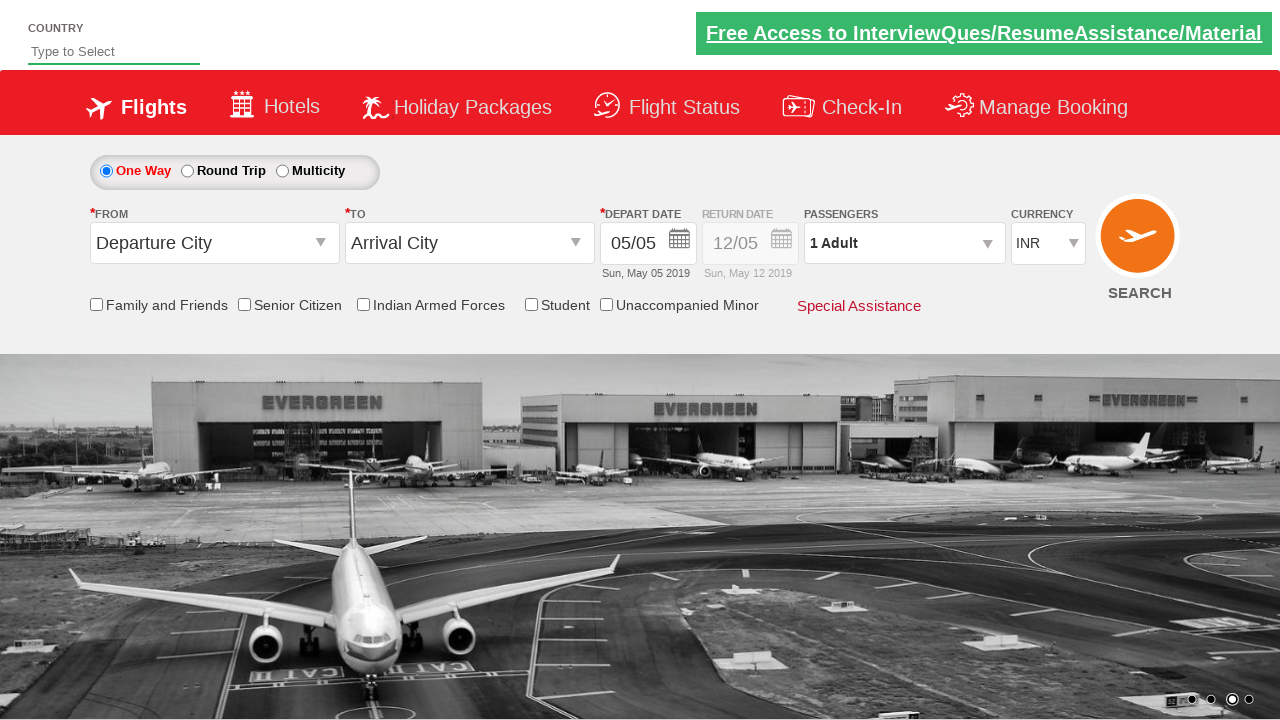

Selected currency option at index 2 on #ctl00_mainContent_DropDownListCurrency
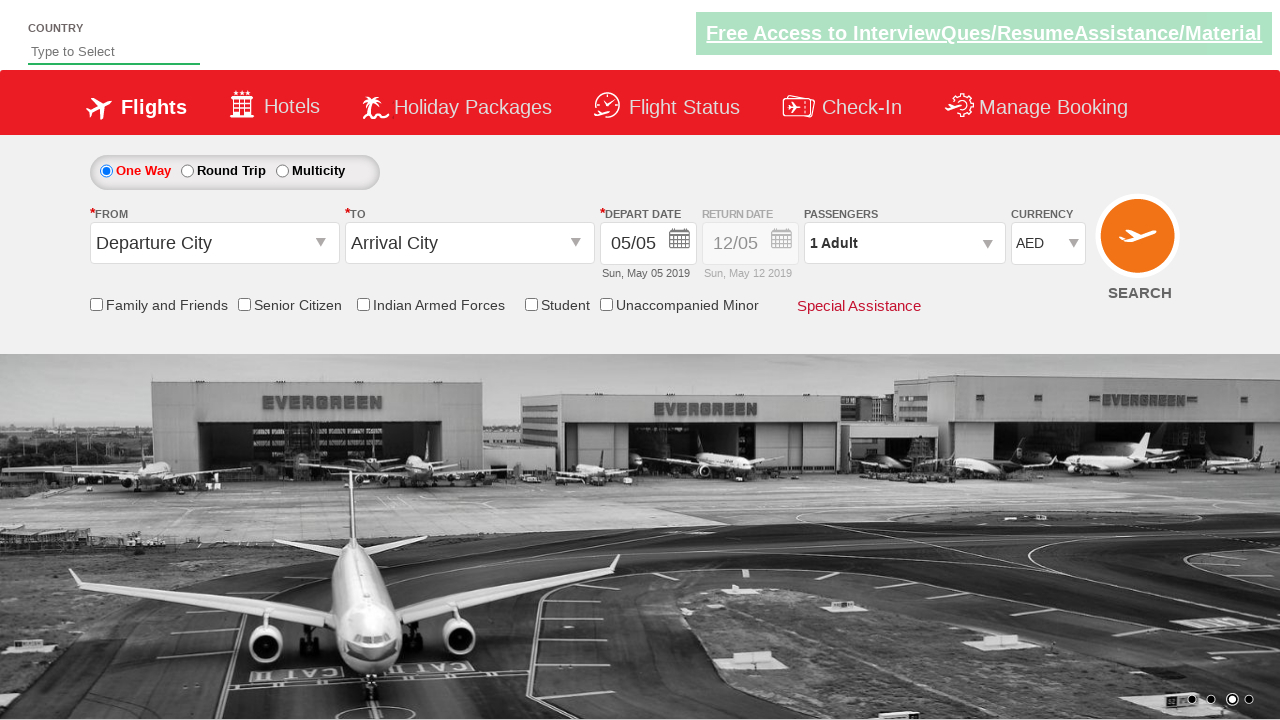

Waited 1 second before selecting next currency option
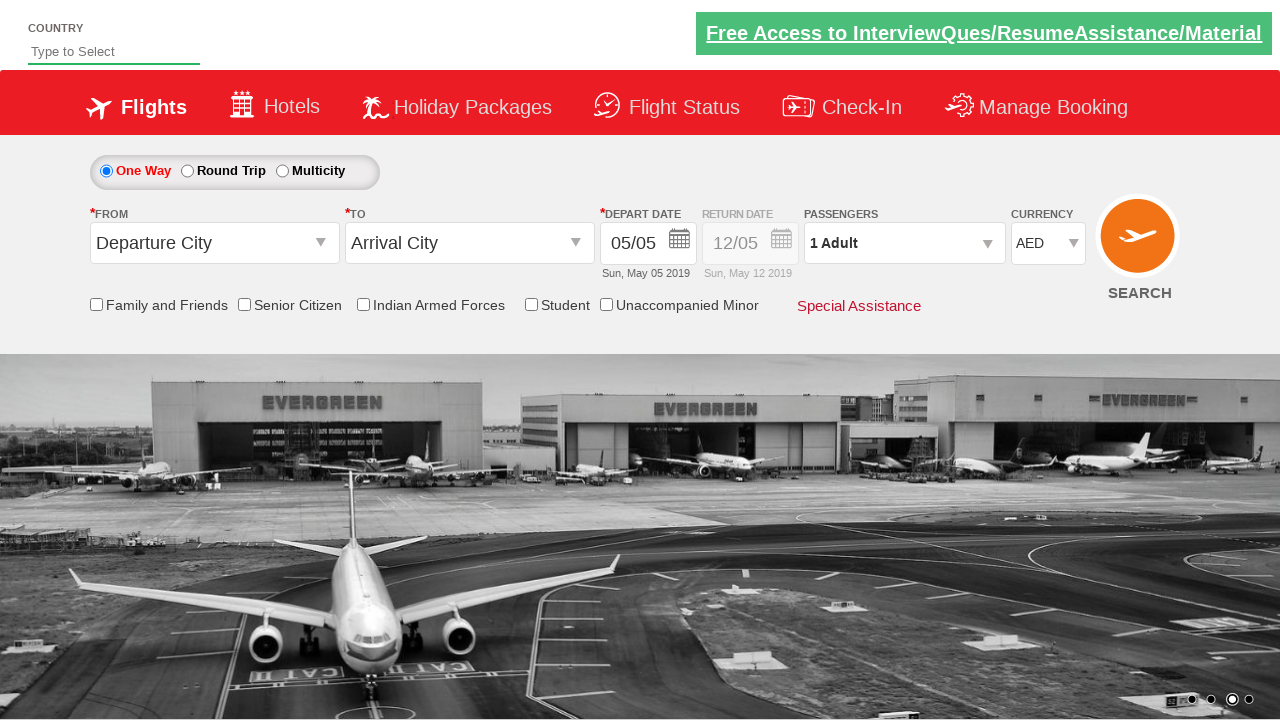

Selected currency option at index 3 on #ctl00_mainContent_DropDownListCurrency
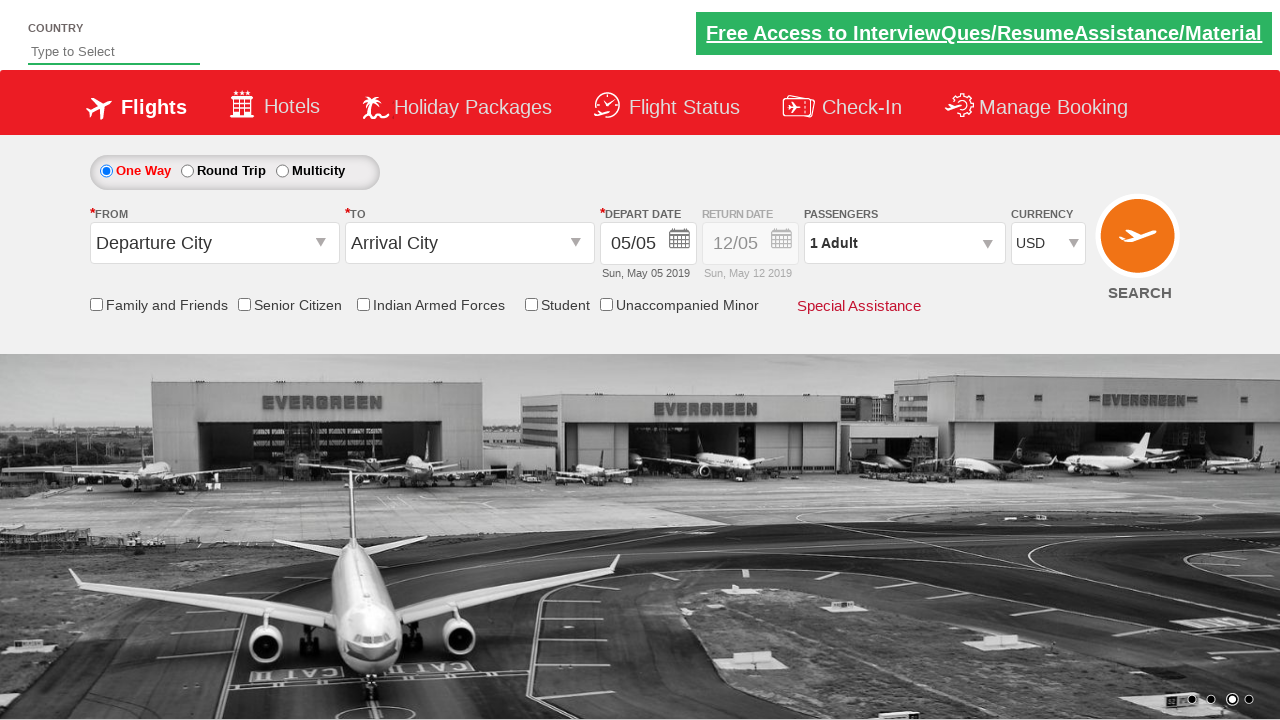

Waited 1 second before selecting next currency option
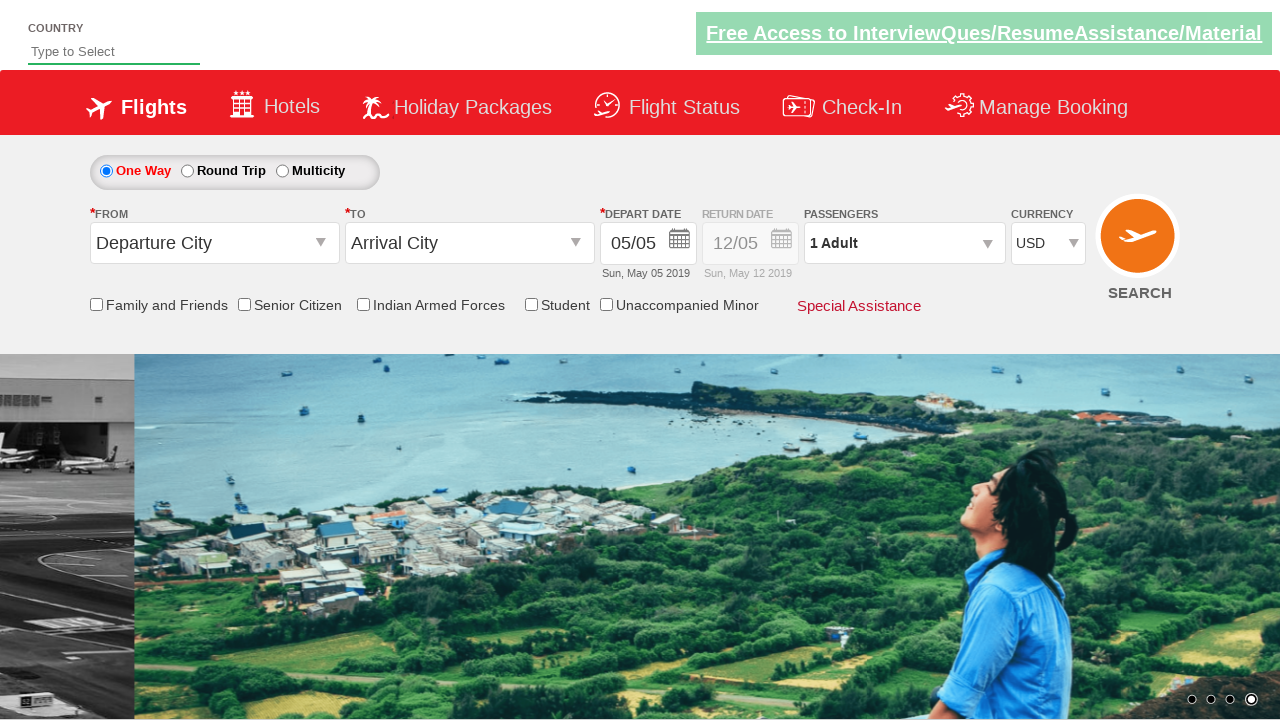

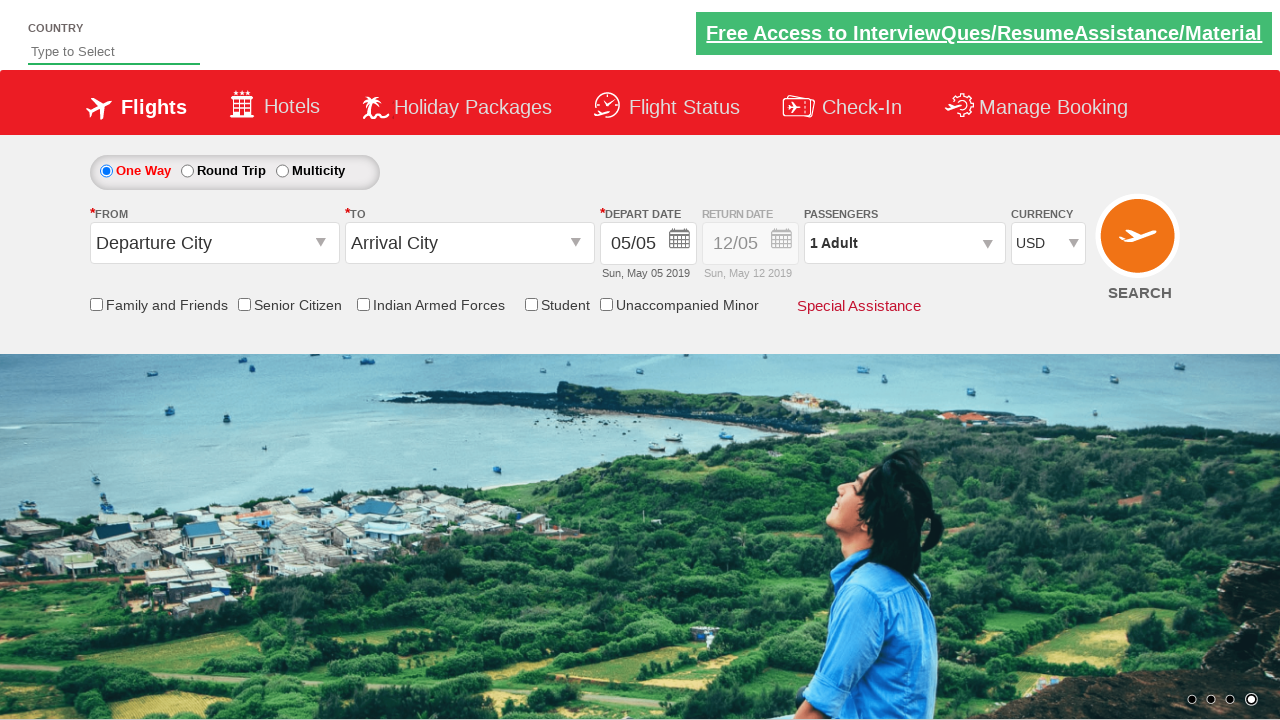